Tests dynamic pagination on a web table by clicking through all pagination buttons and verifying the table content loads on each page.

Starting URL: https://testautomationpractice.blogspot.com/

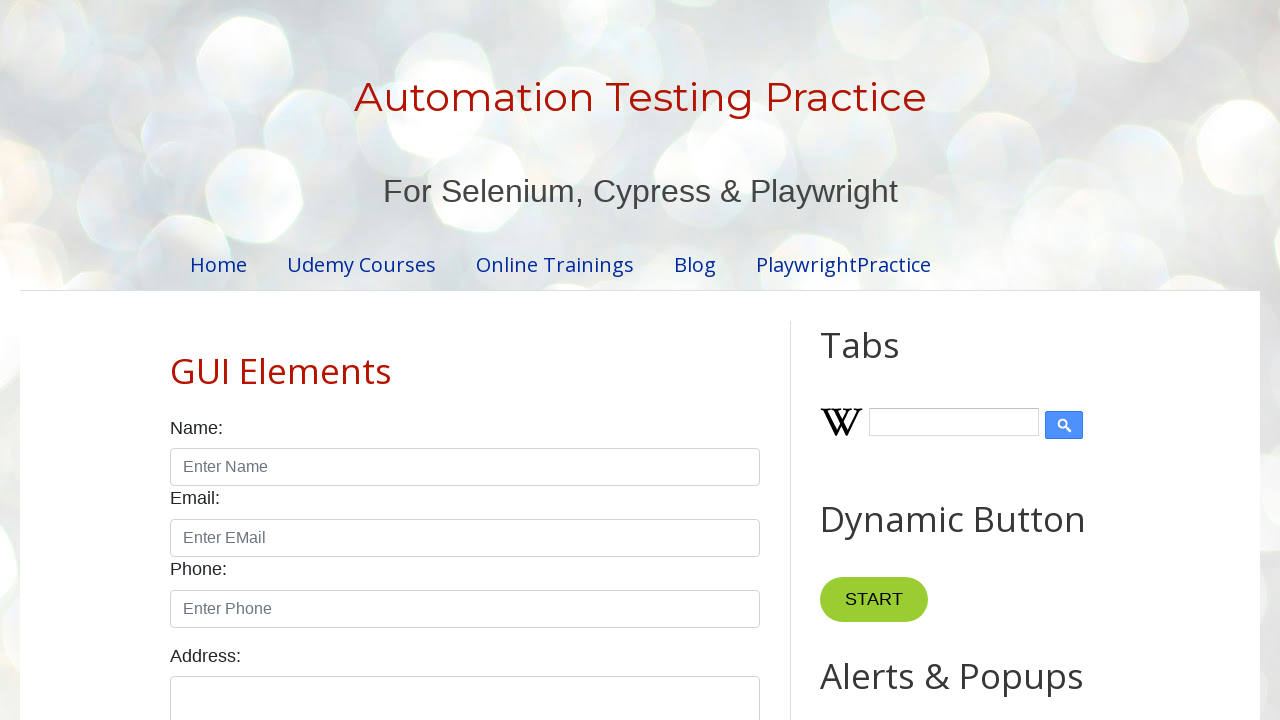

Product table loaded and is visible
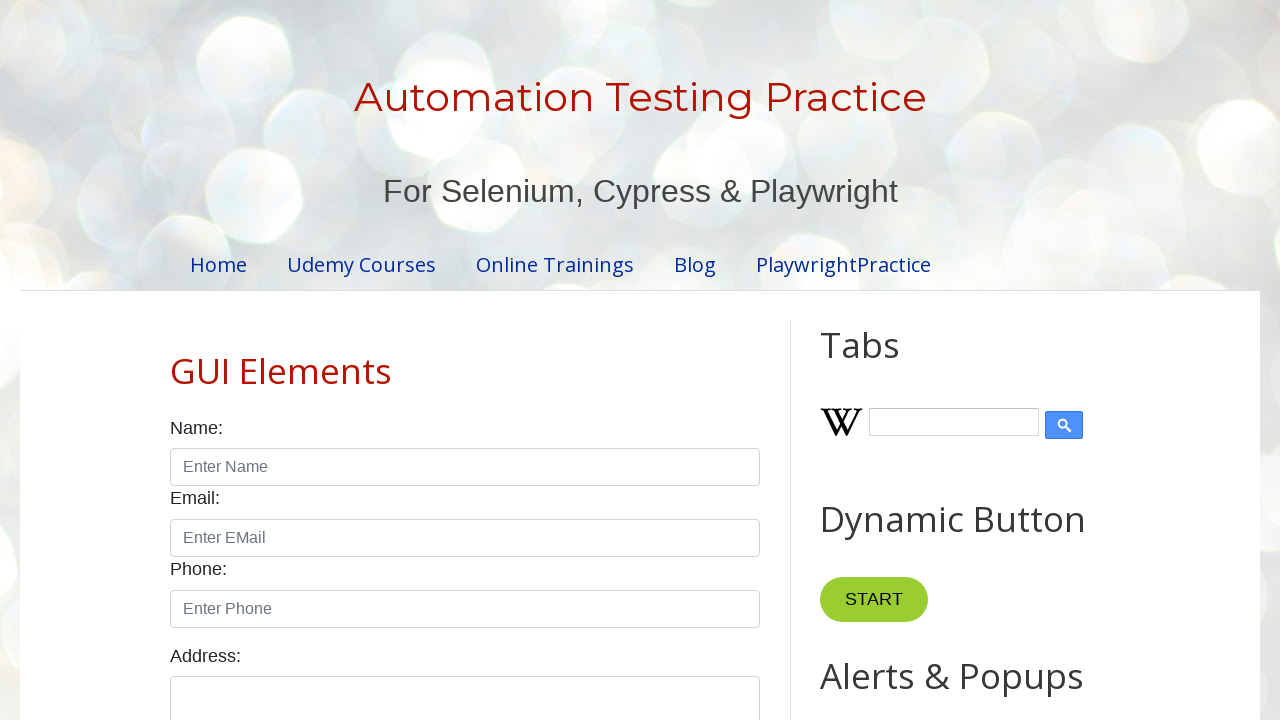

Found 4 pagination buttons
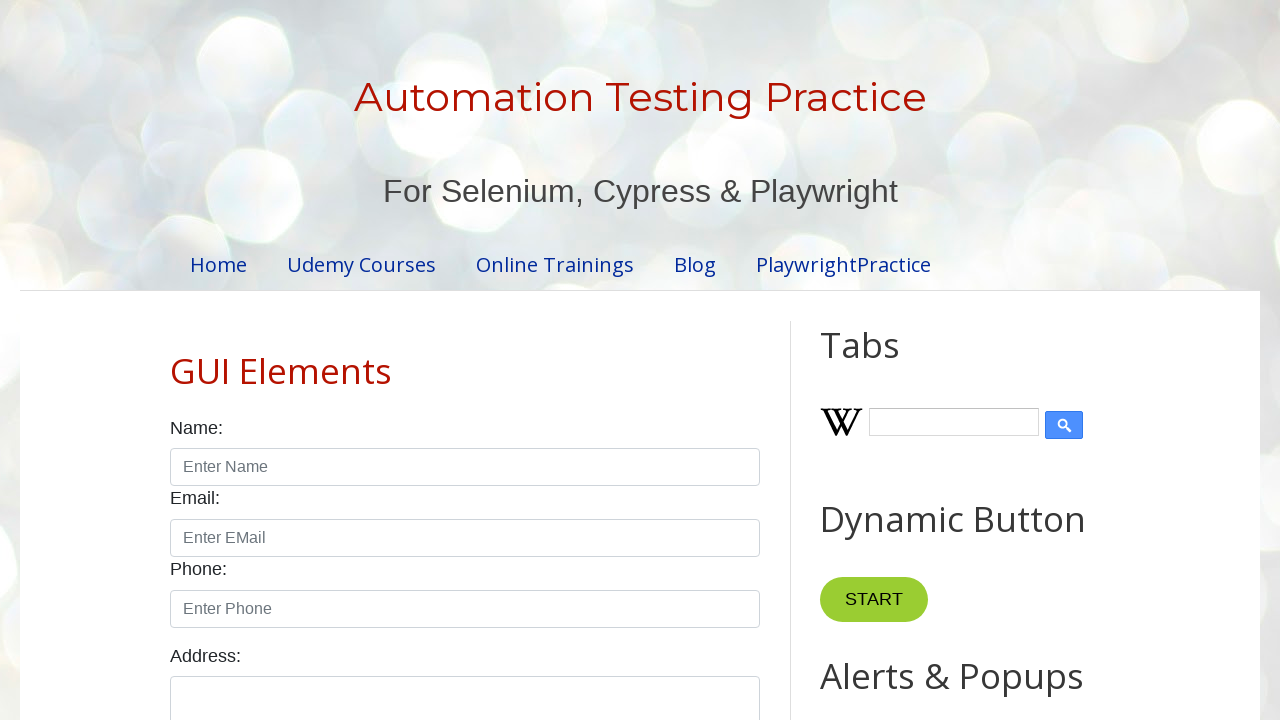

Clicked pagination button for page 2 at (456, 361) on //ul[@id='pagination']/li[2]
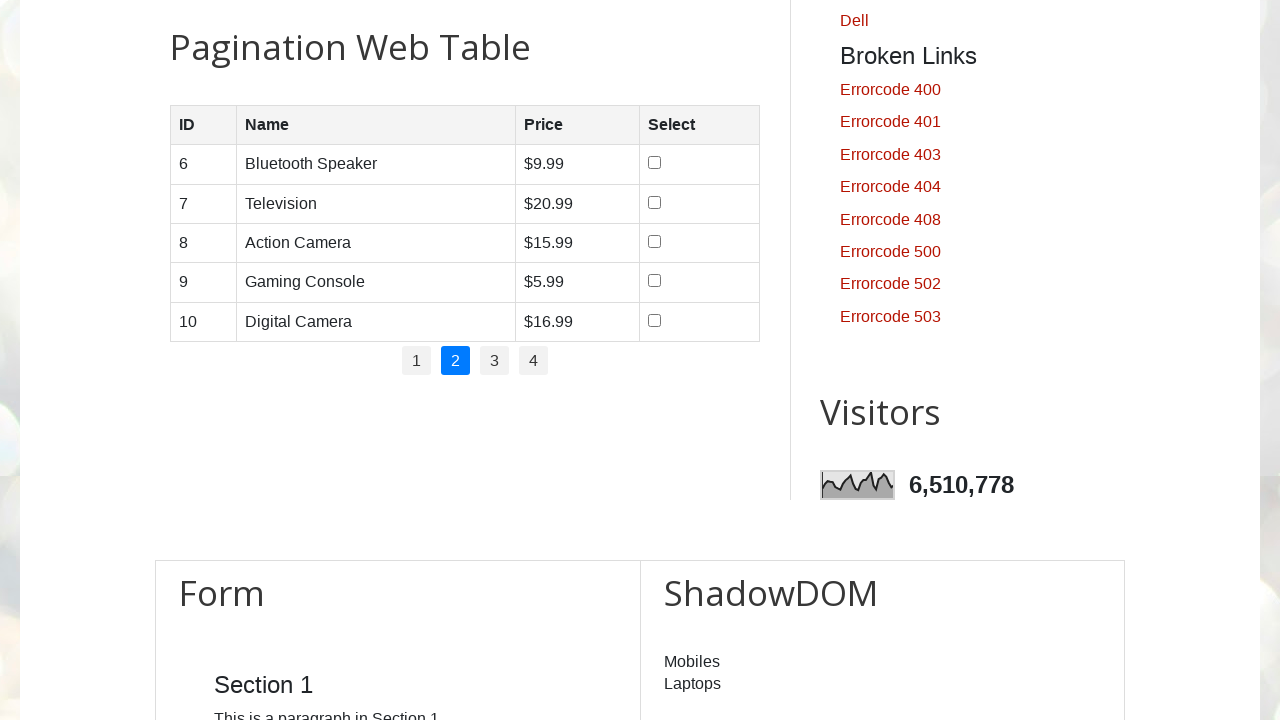

Waited for table content to update on page 2
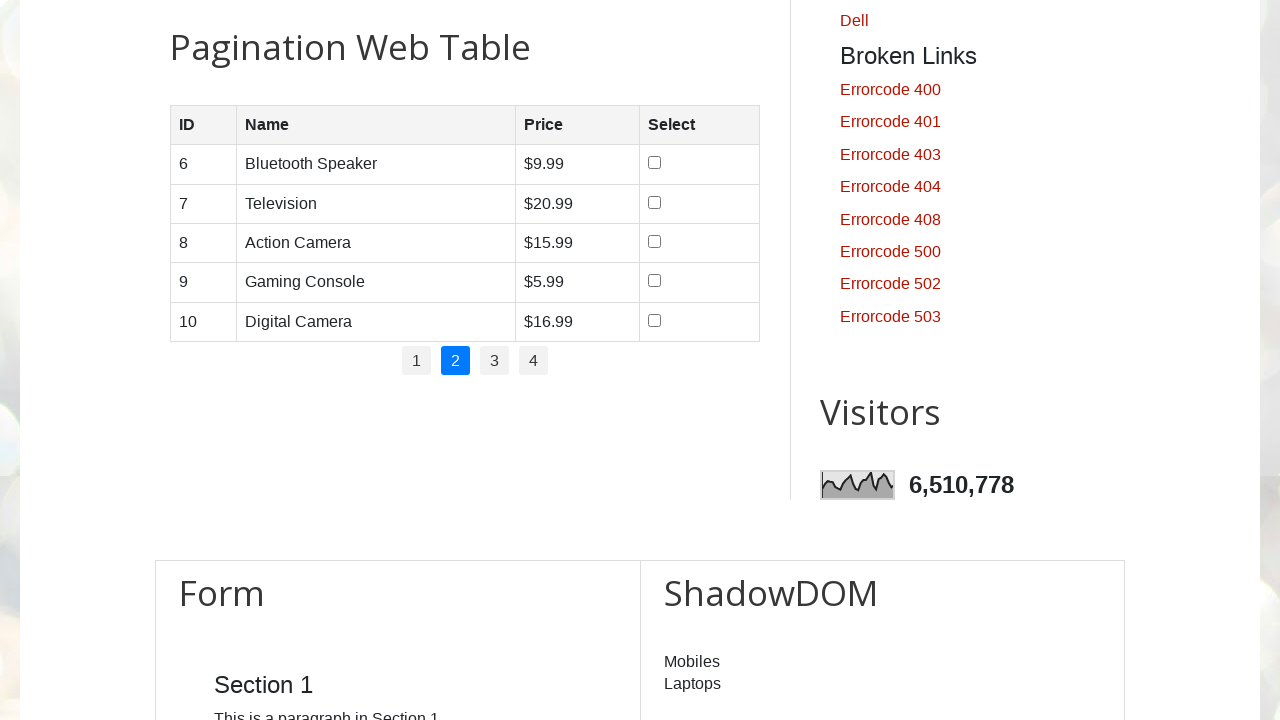

Verified table rows are present on page 2
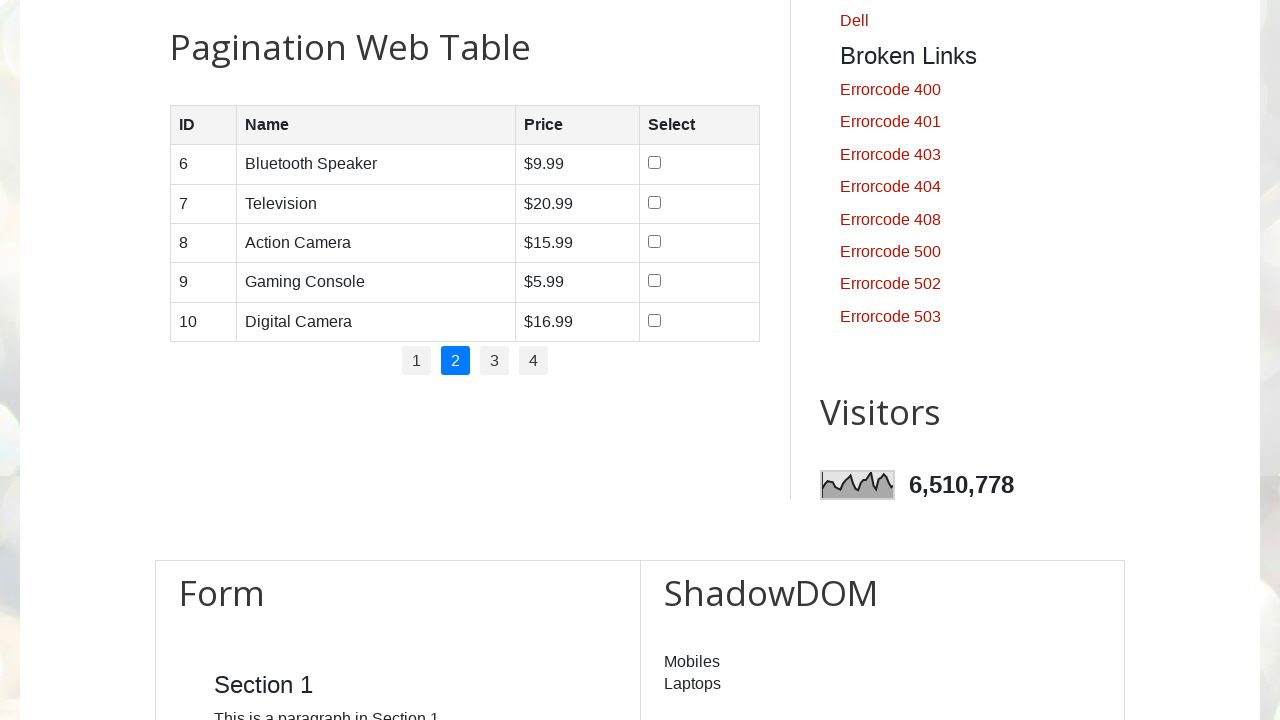

Clicked pagination button for page 3 at (494, 361) on //ul[@id='pagination']/li[3]
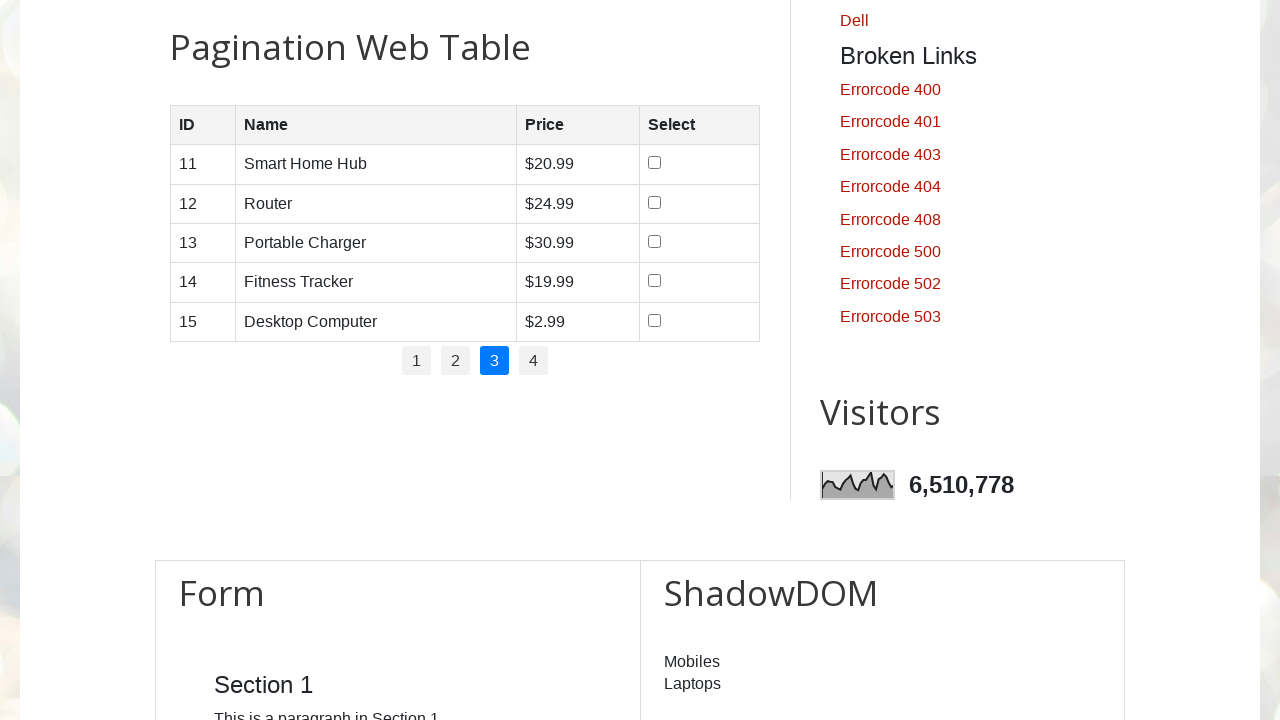

Waited for table content to update on page 3
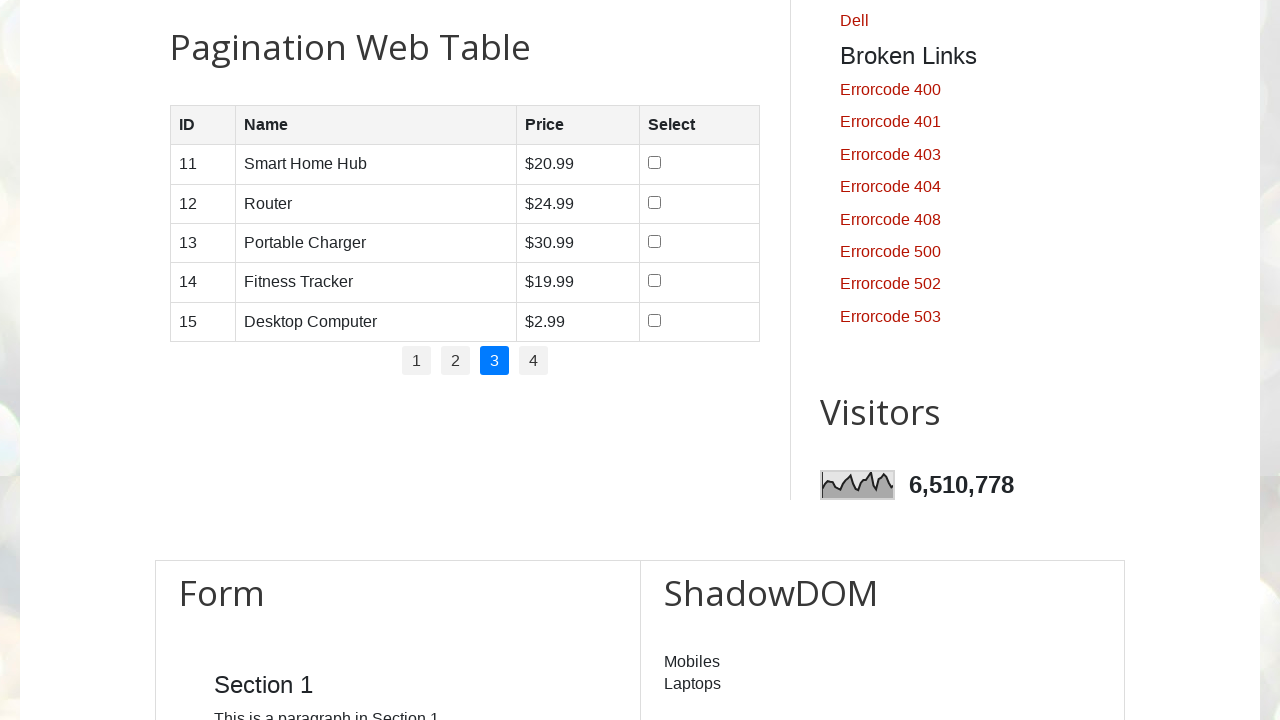

Verified table rows are present on page 3
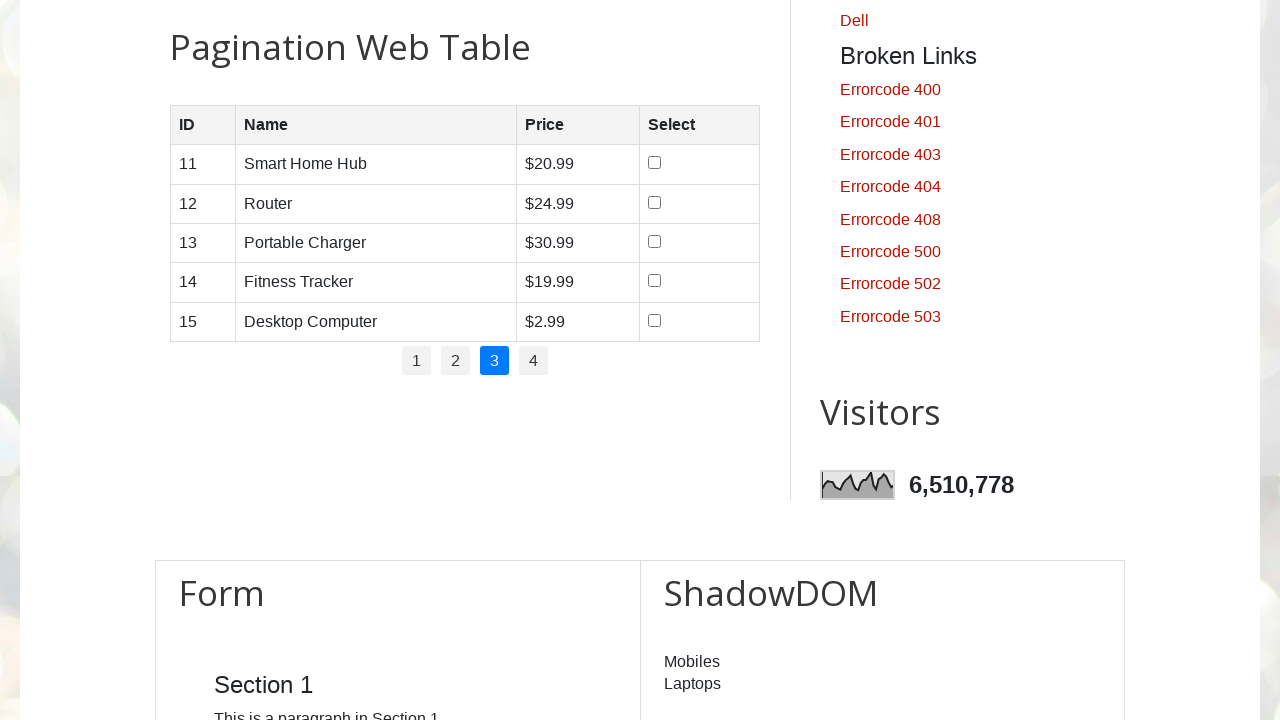

Clicked pagination button for page 4 at (534, 361) on //ul[@id='pagination']/li[4]
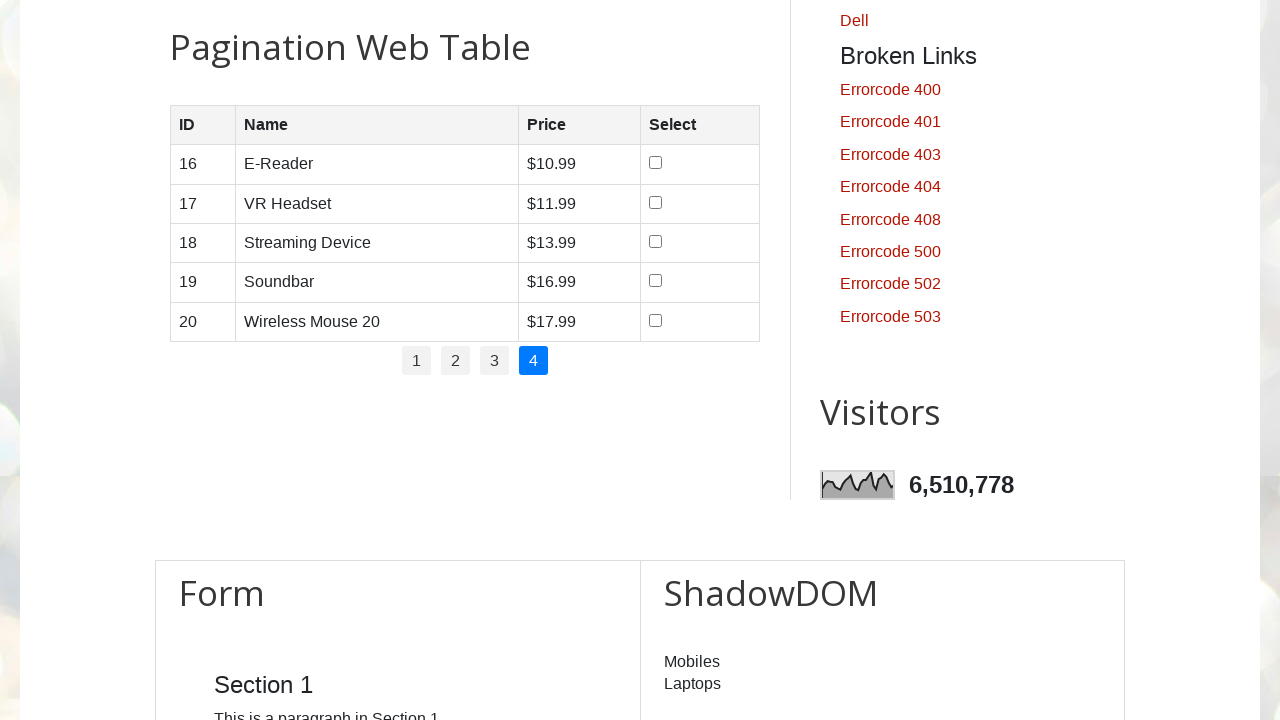

Waited for table content to update on page 4
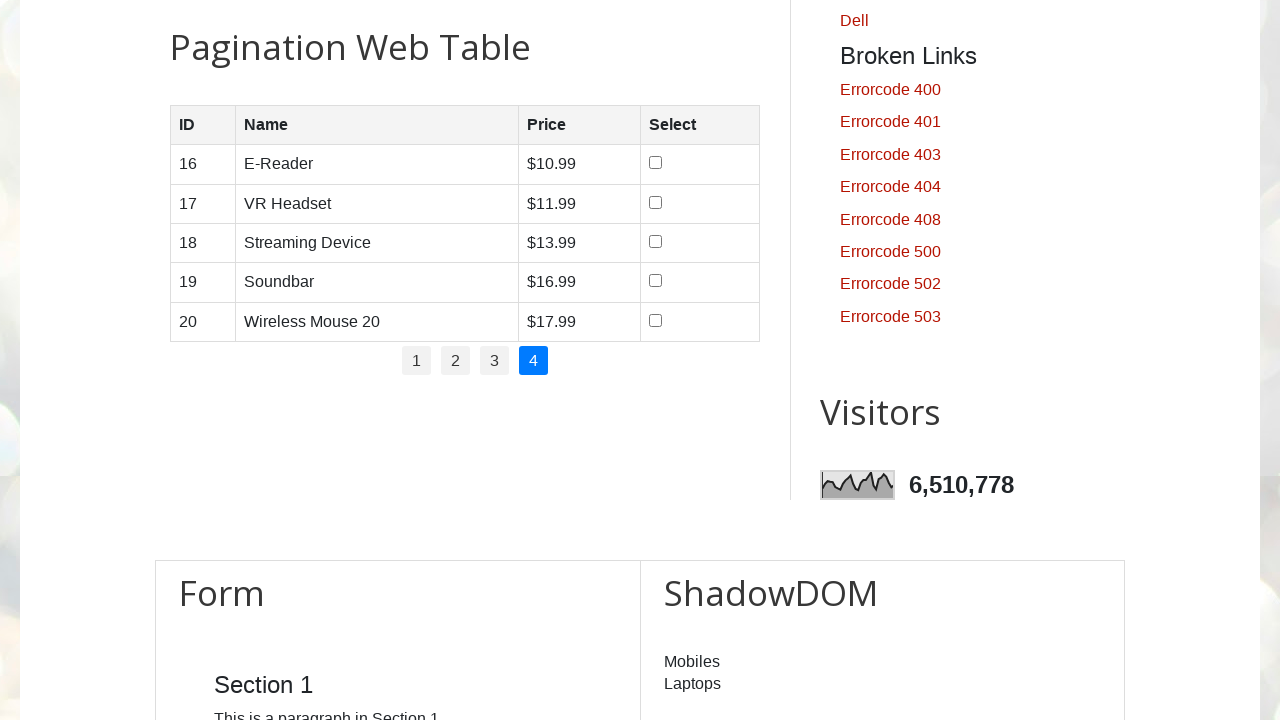

Verified table rows are present on page 4
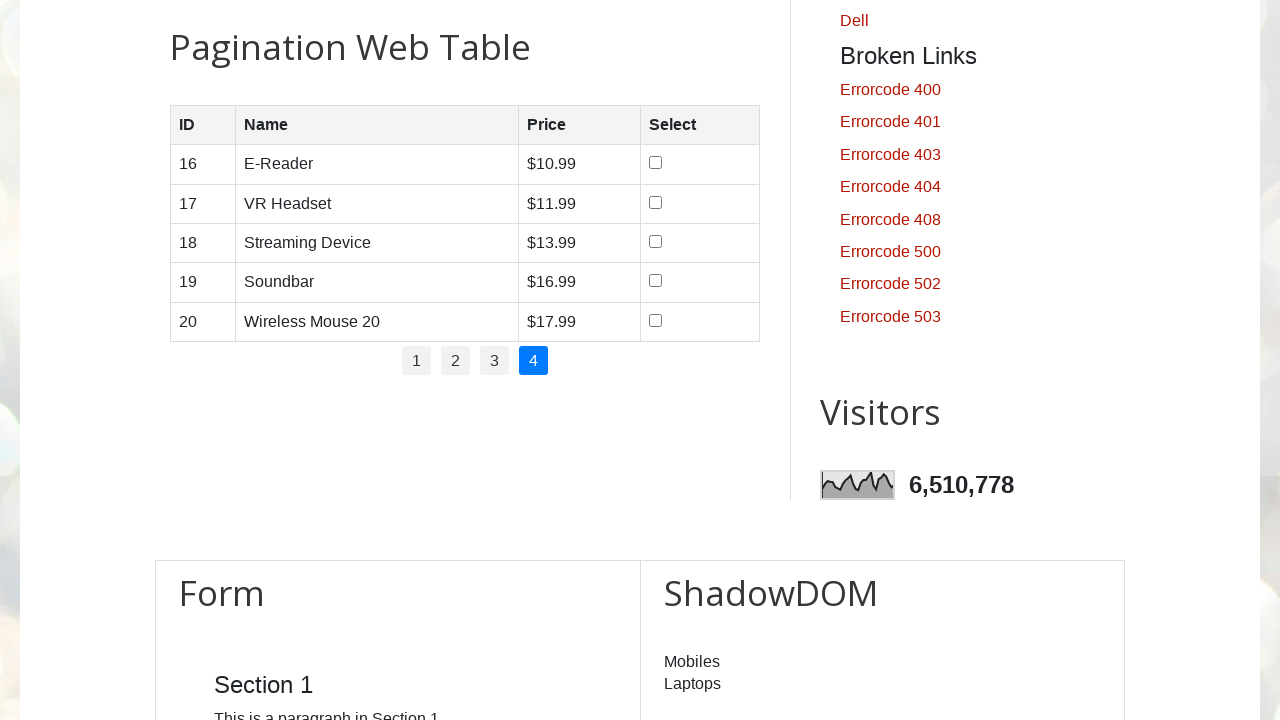

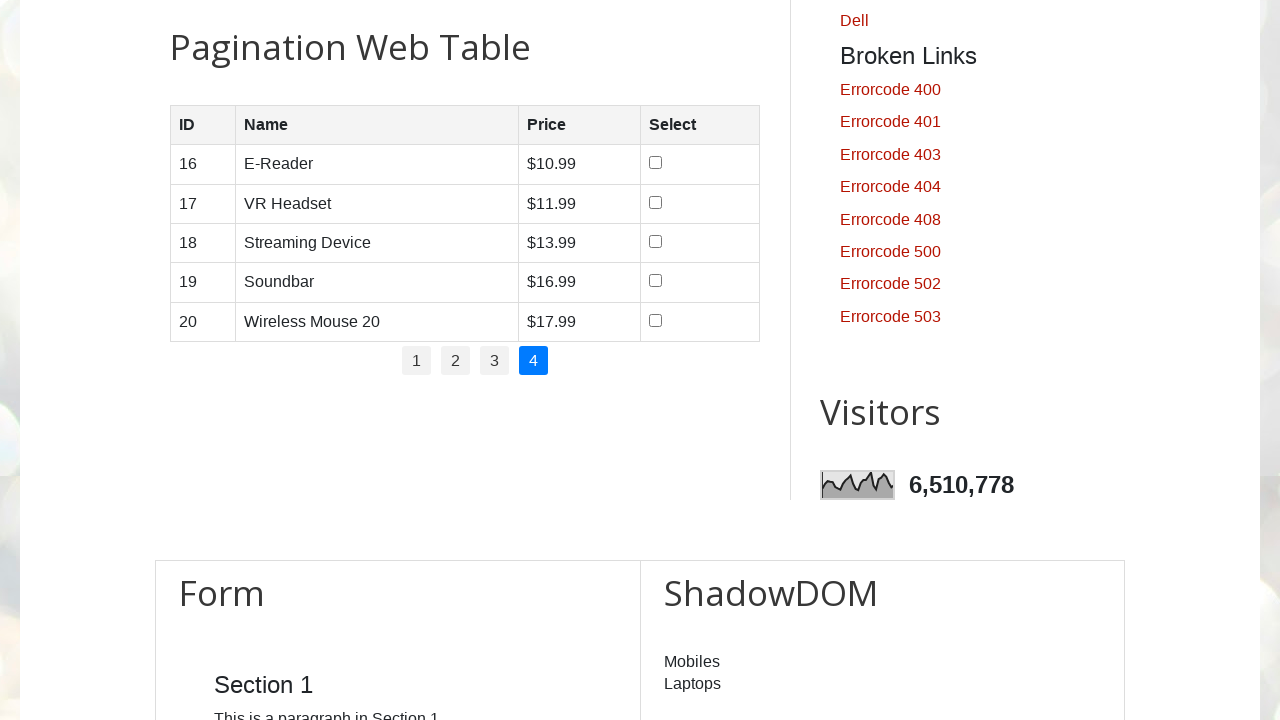